Tests dropdown selection by selecting "Option 1" from a dropdown menu and verifying it is selected

Starting URL: http://the-internet.herokuapp.com/dropdown

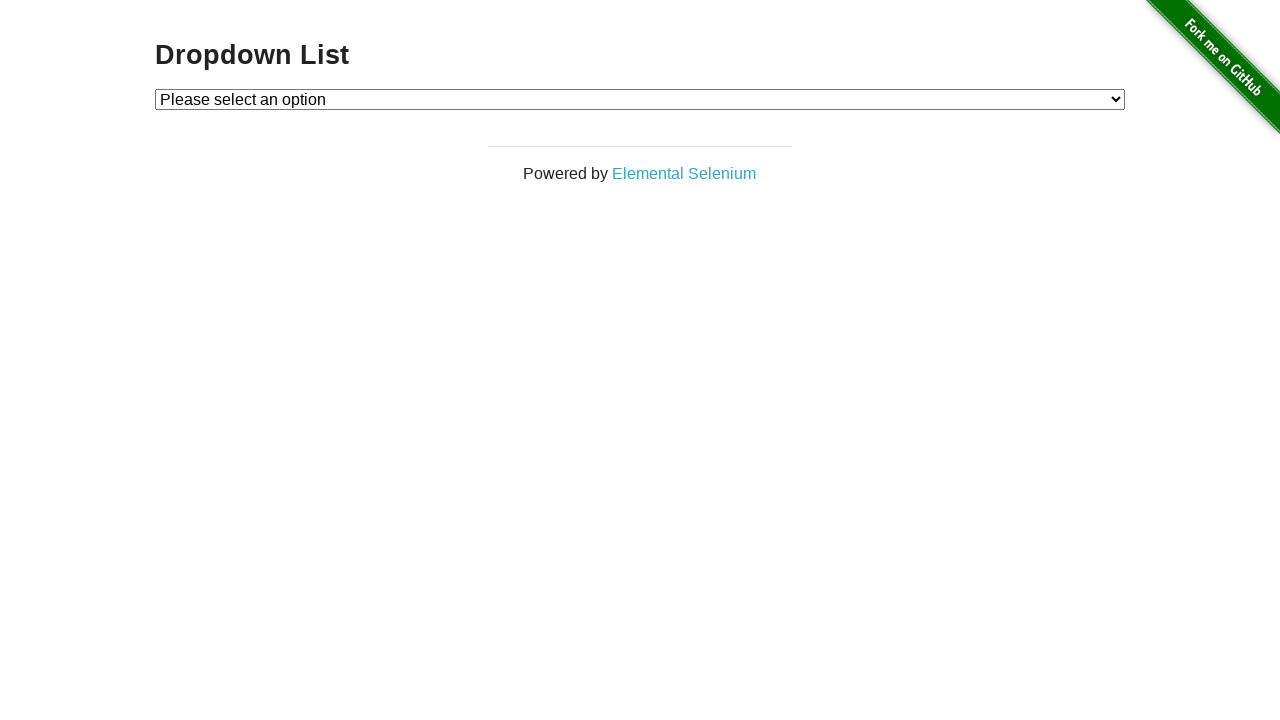

Waited for dropdown element to be visible
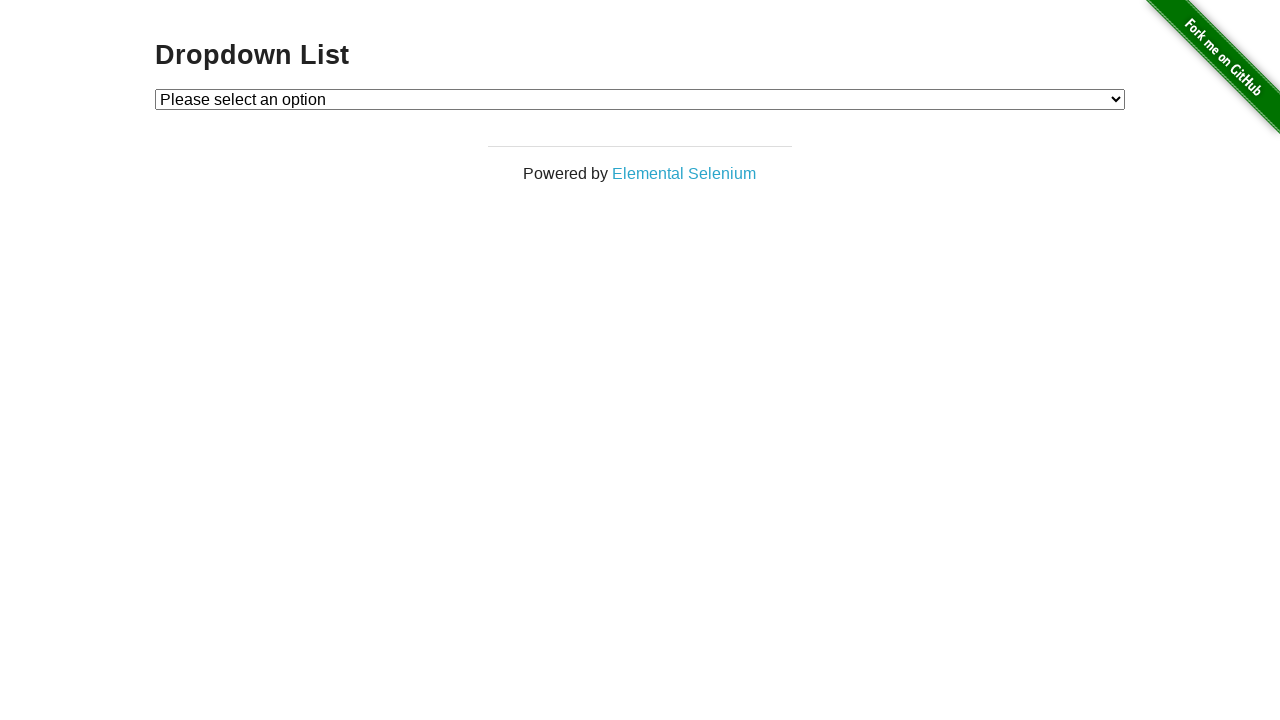

Selected 'Option 1' from dropdown menu on #dropdown
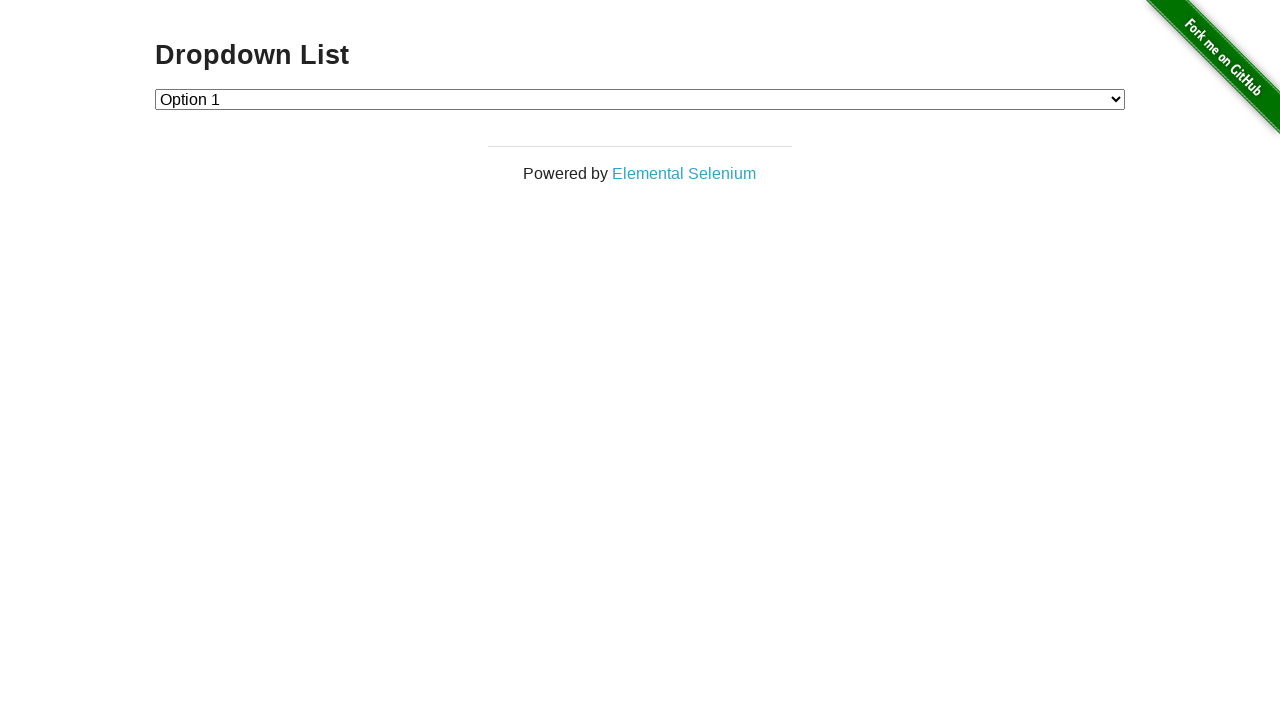

Retrieved selected dropdown value
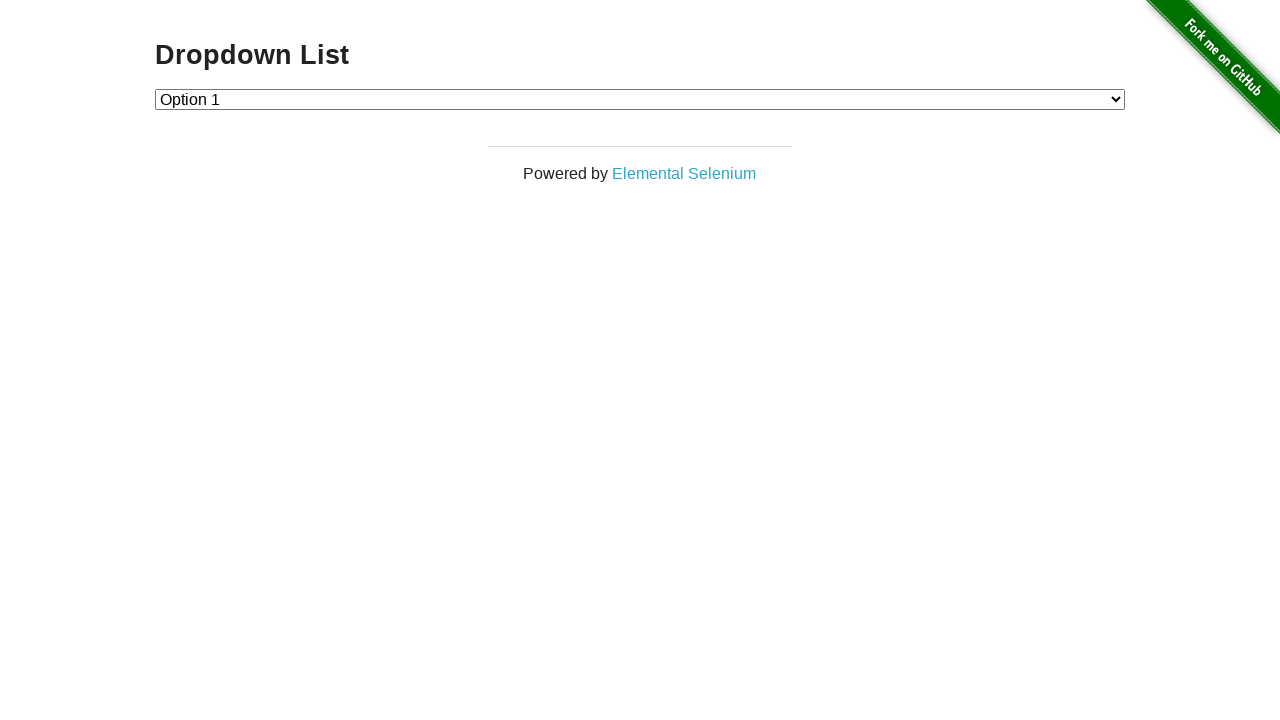

Verified that 'Option 1' (value '1') is selected
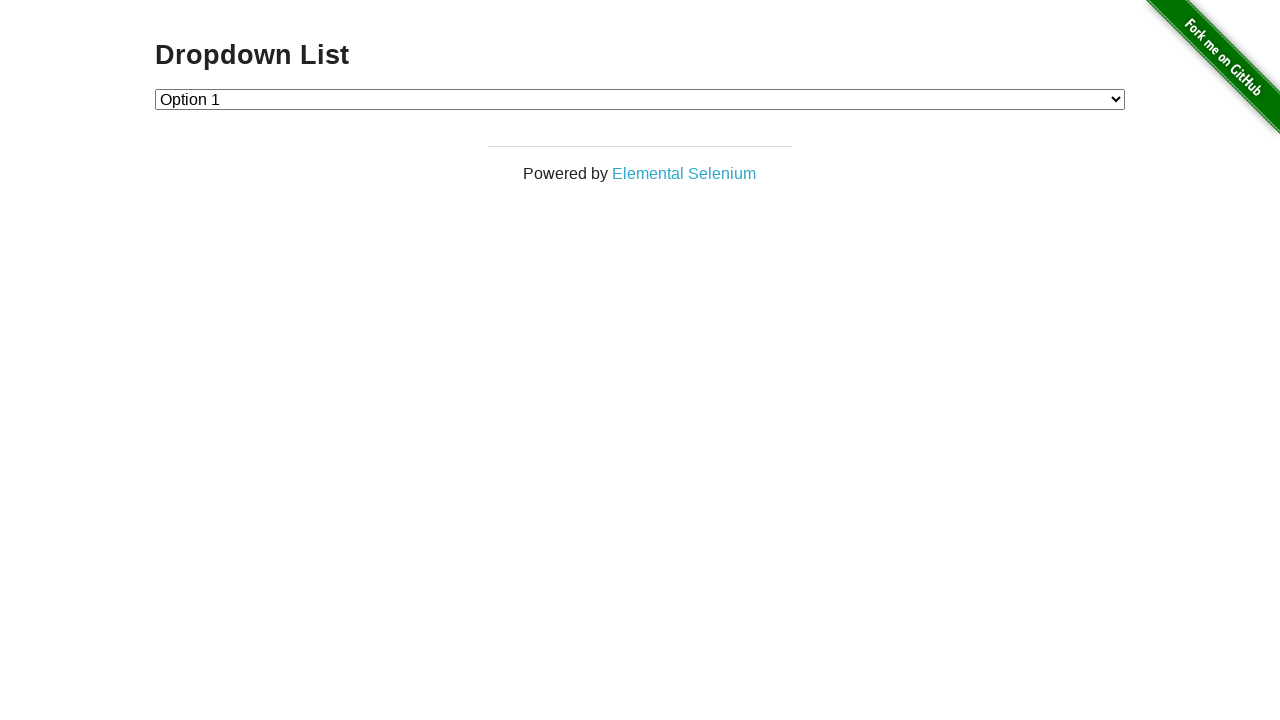

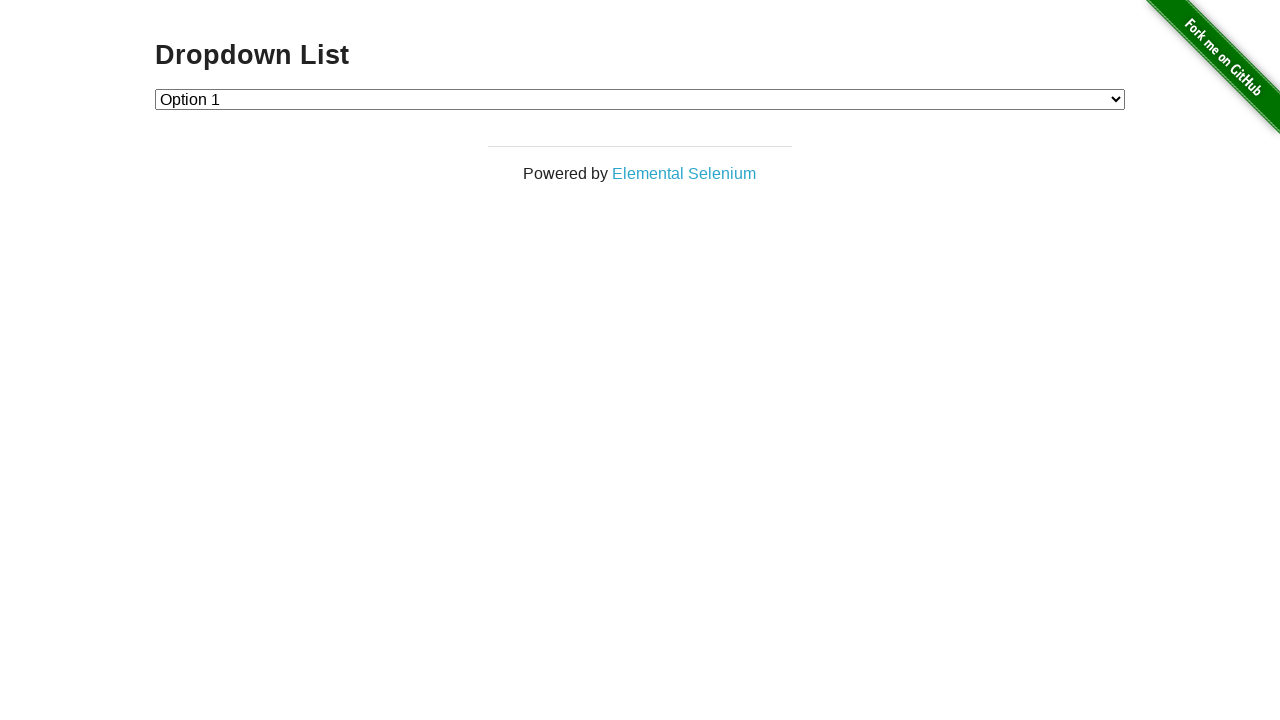